Tests a verification flow by clicking a verify button and checking that a success message appears on the page.

Starting URL: http://suninjuly.github.io/wait1.html

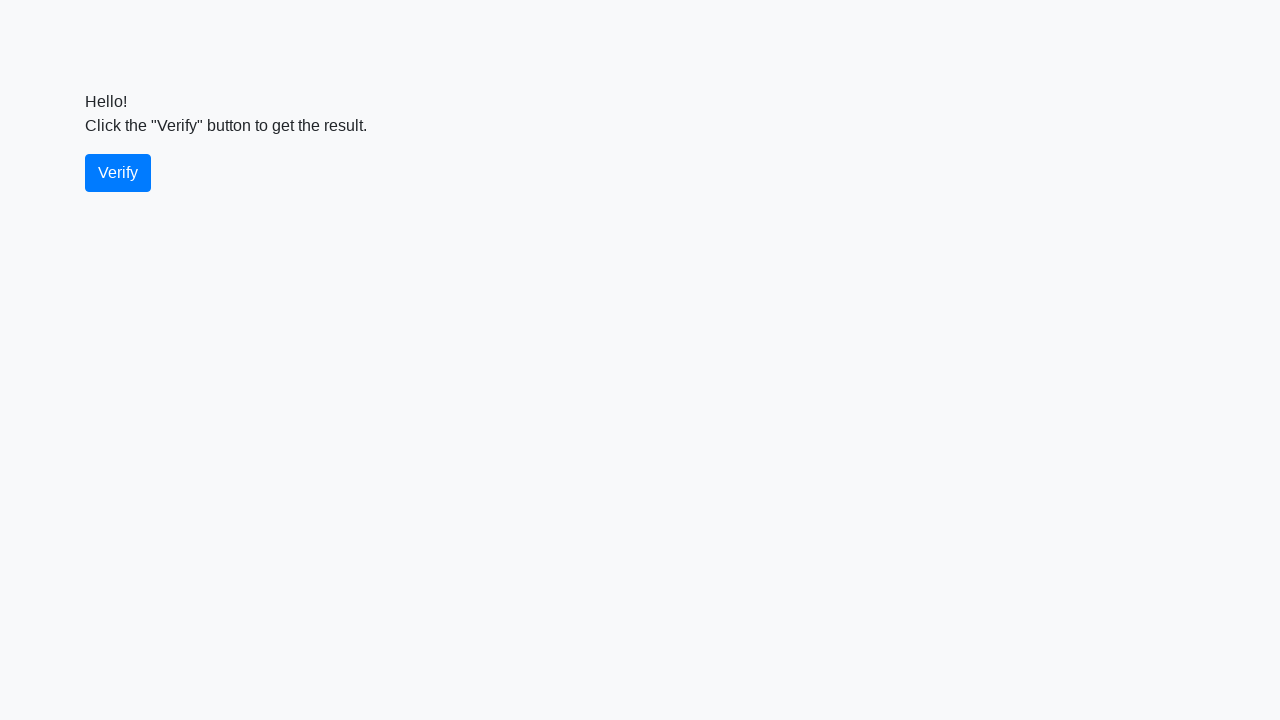

Clicked verify button at (118, 173) on #verify
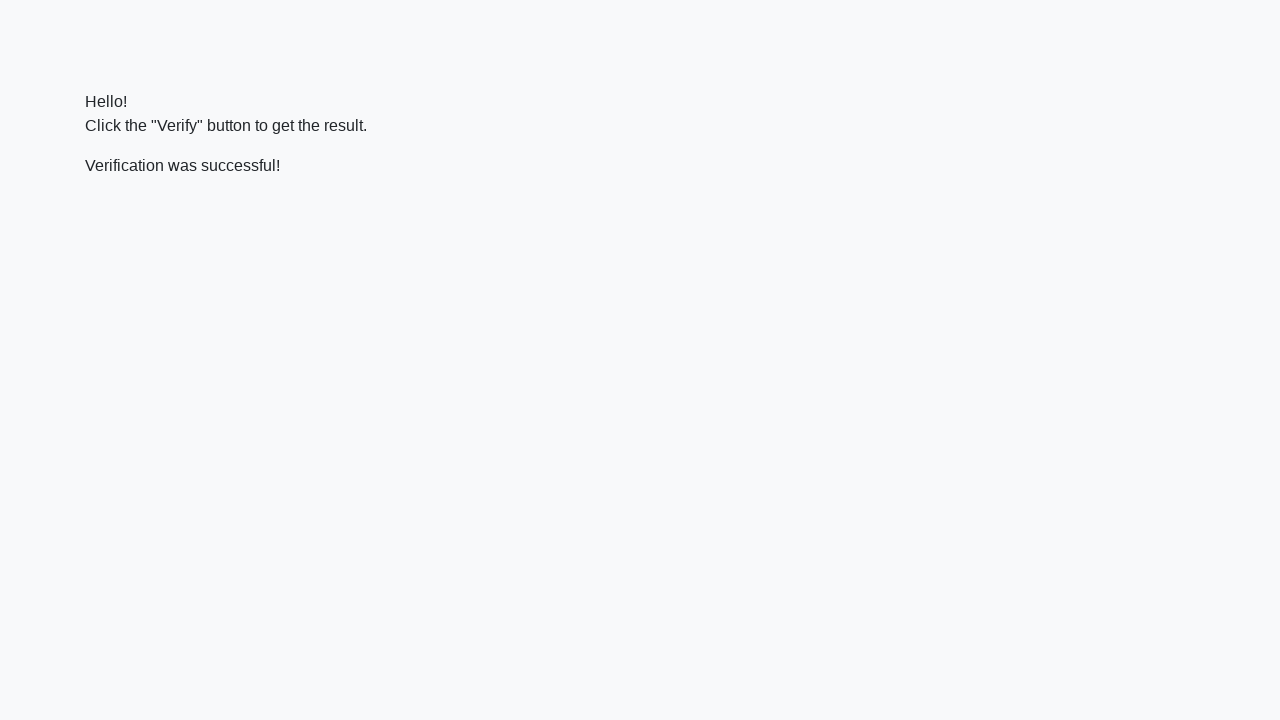

Success message appeared on the page
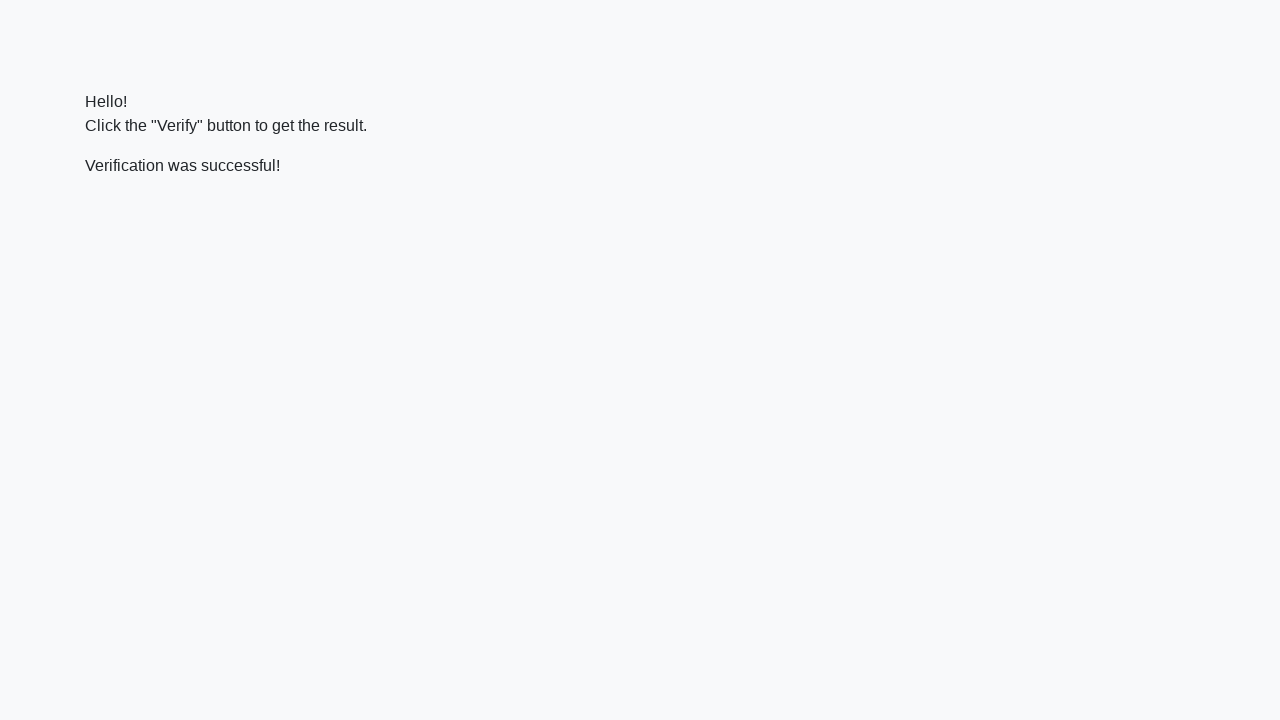

Verified that success message contains 'successful'
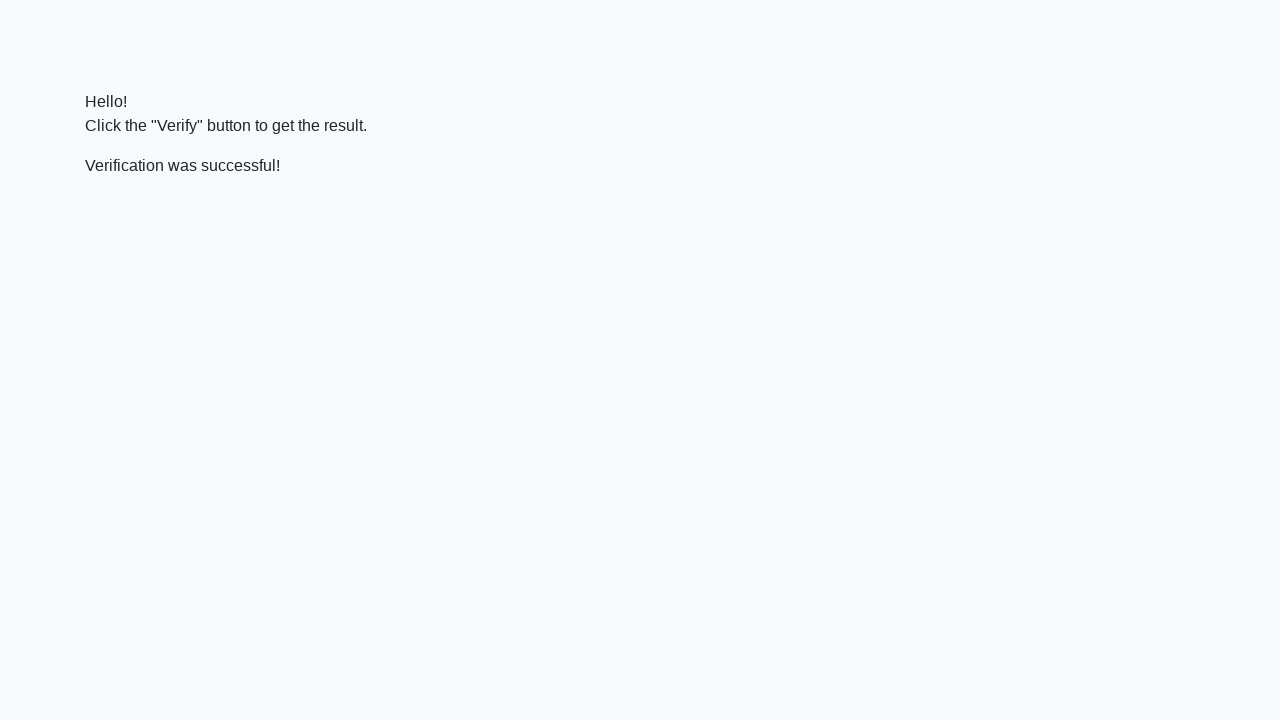

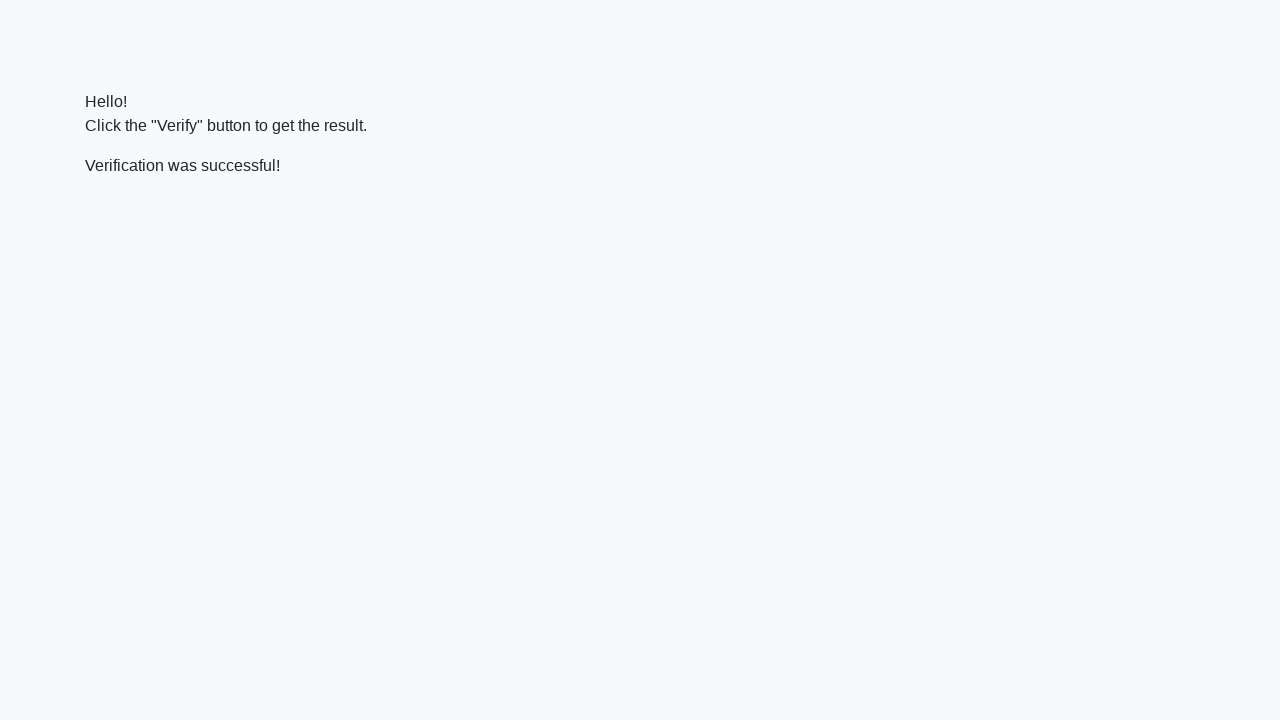